Tests marking individual todo items as complete by checking their toggle checkboxes

Starting URL: https://demo.playwright.dev/todomvc

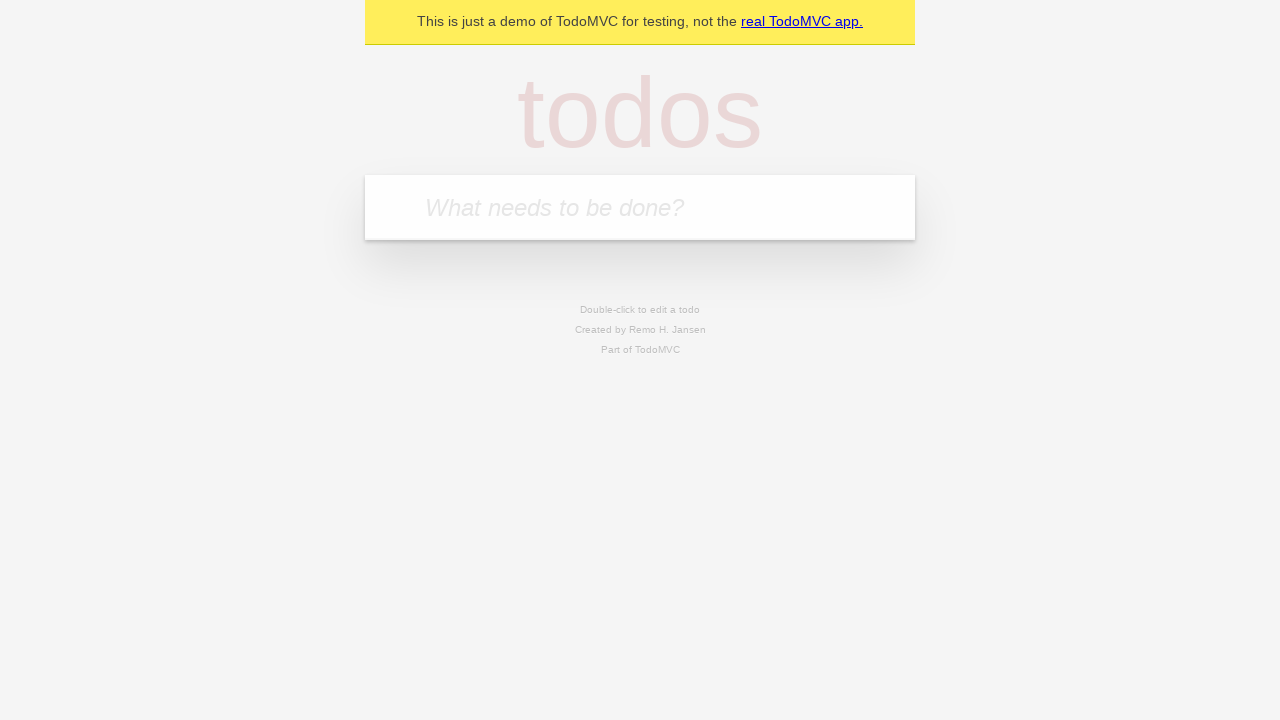

Navigated to TodoMVC demo application
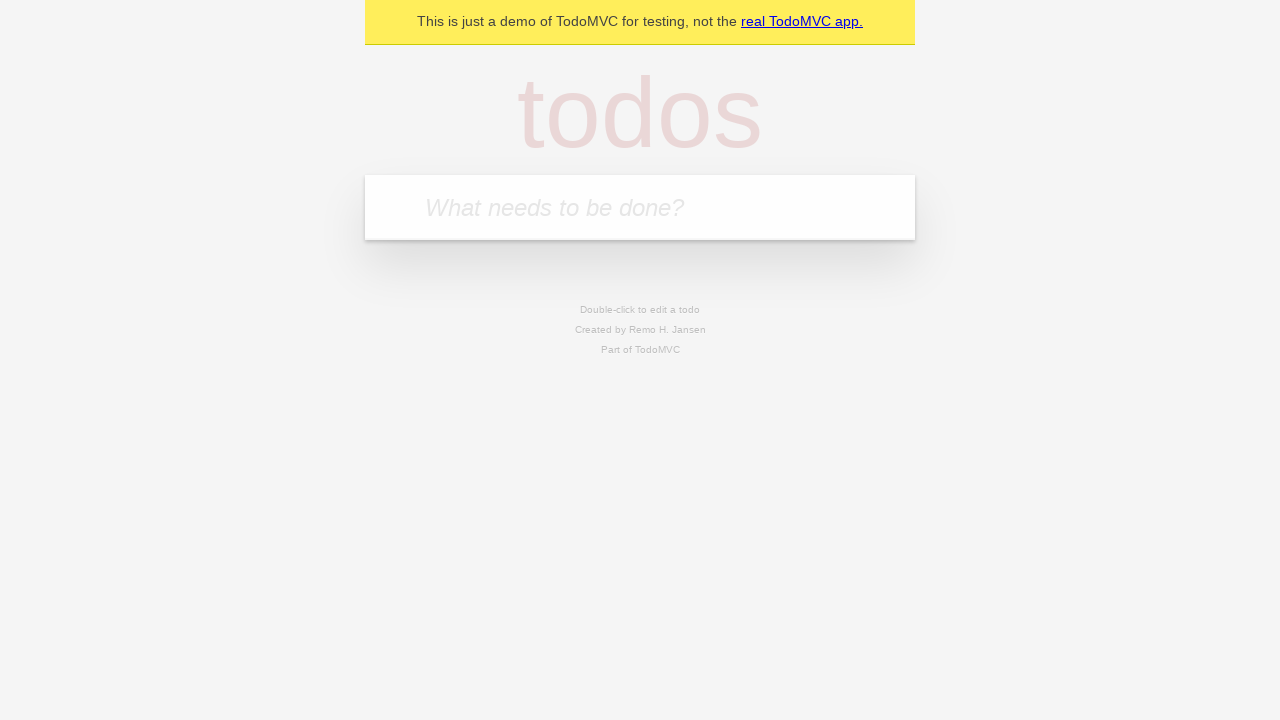

Filled new todo input with 'buy some cheese' on .new-todo
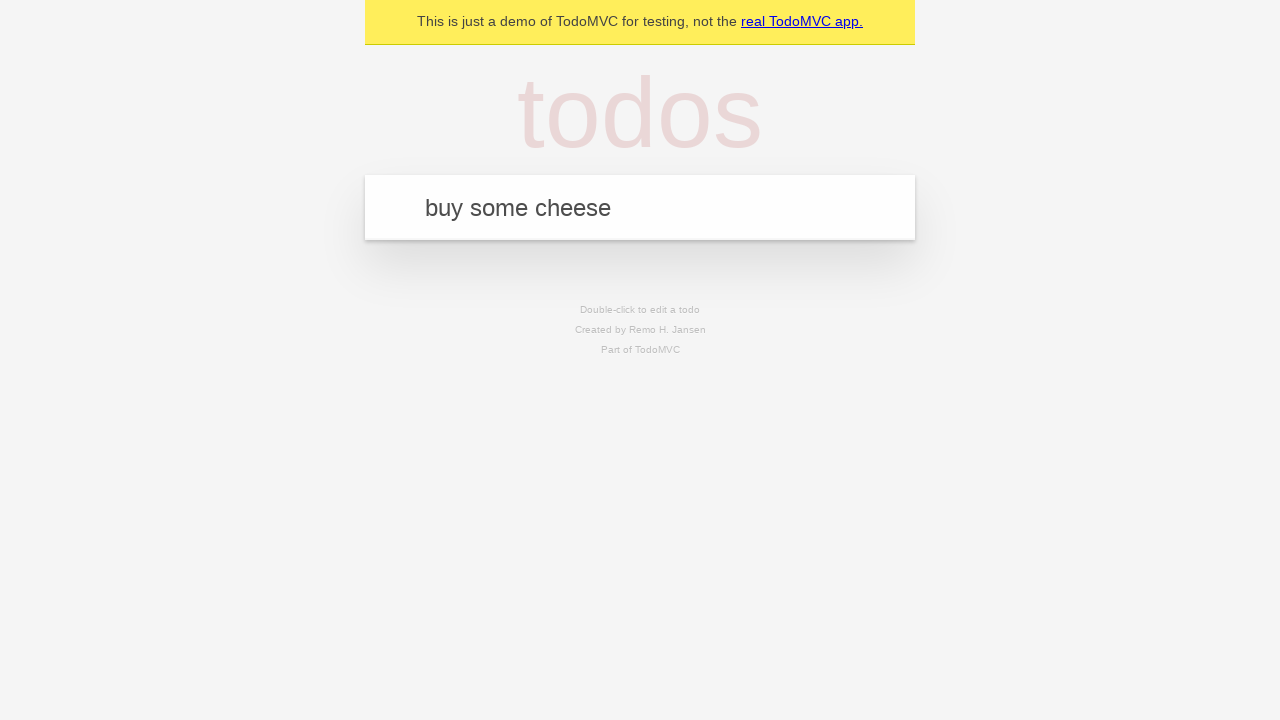

Pressed Enter to create first todo item on .new-todo
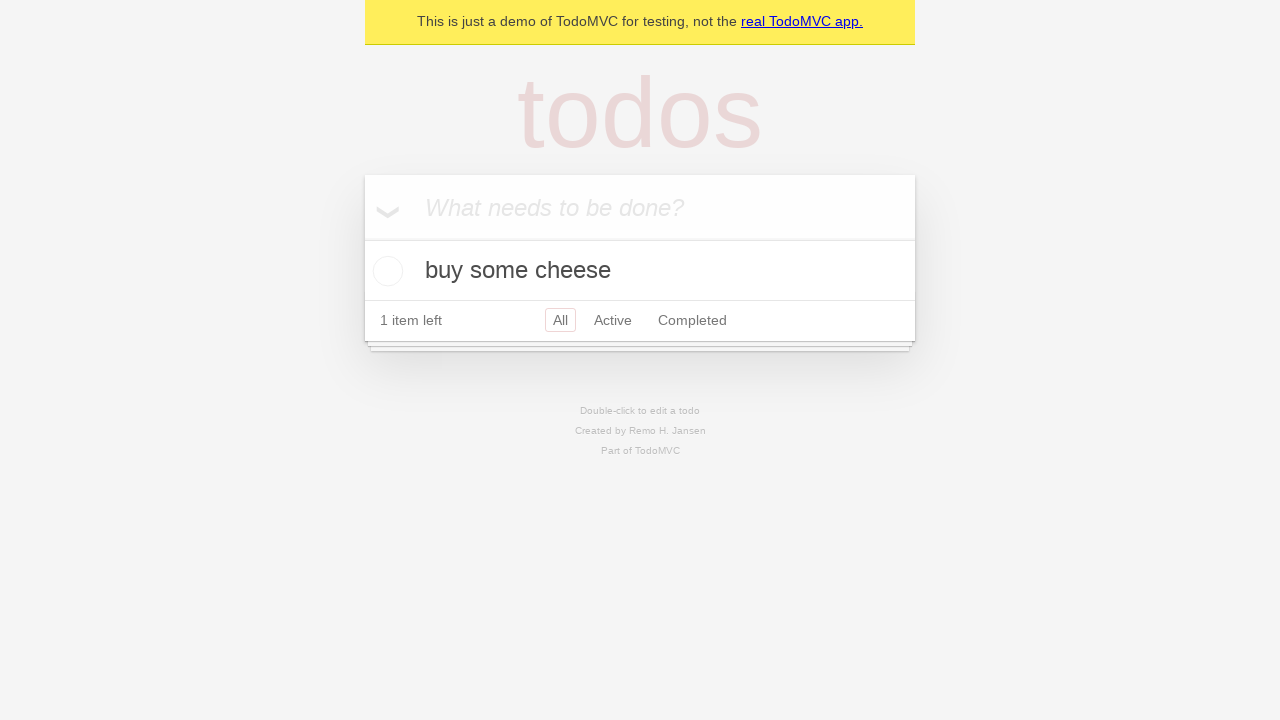

Filled new todo input with 'feed the cat' on .new-todo
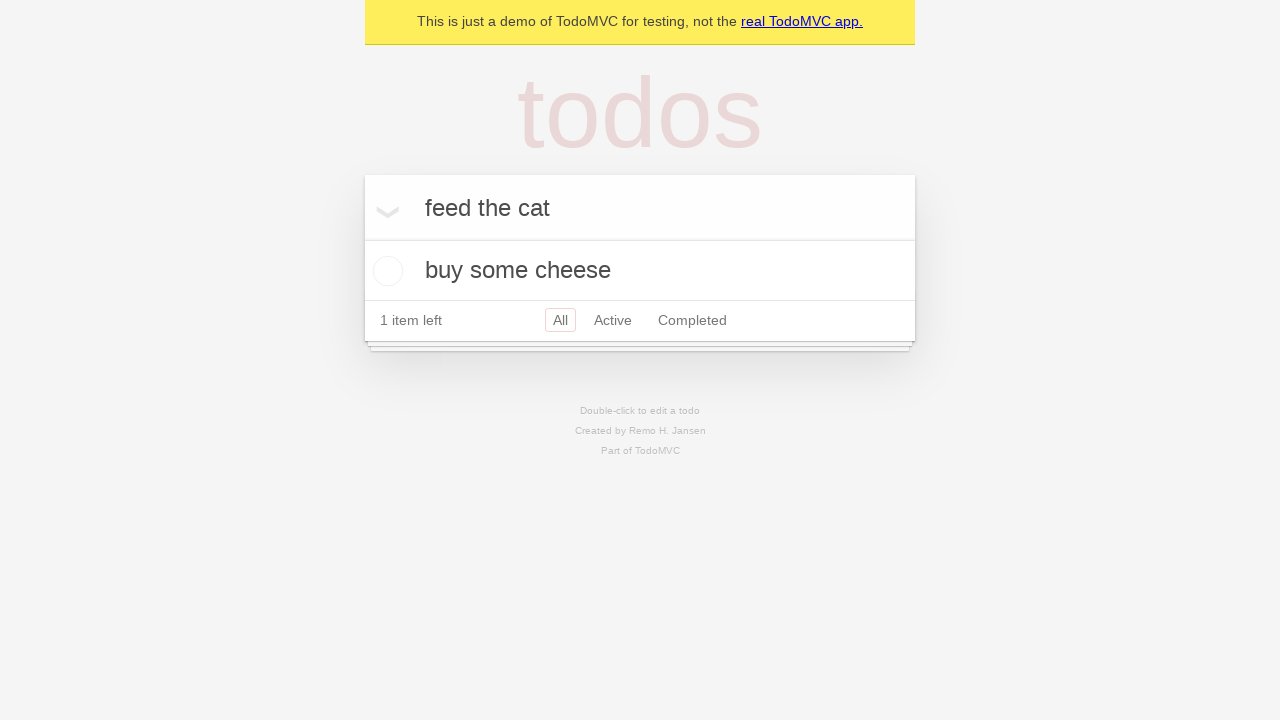

Pressed Enter to create second todo item on .new-todo
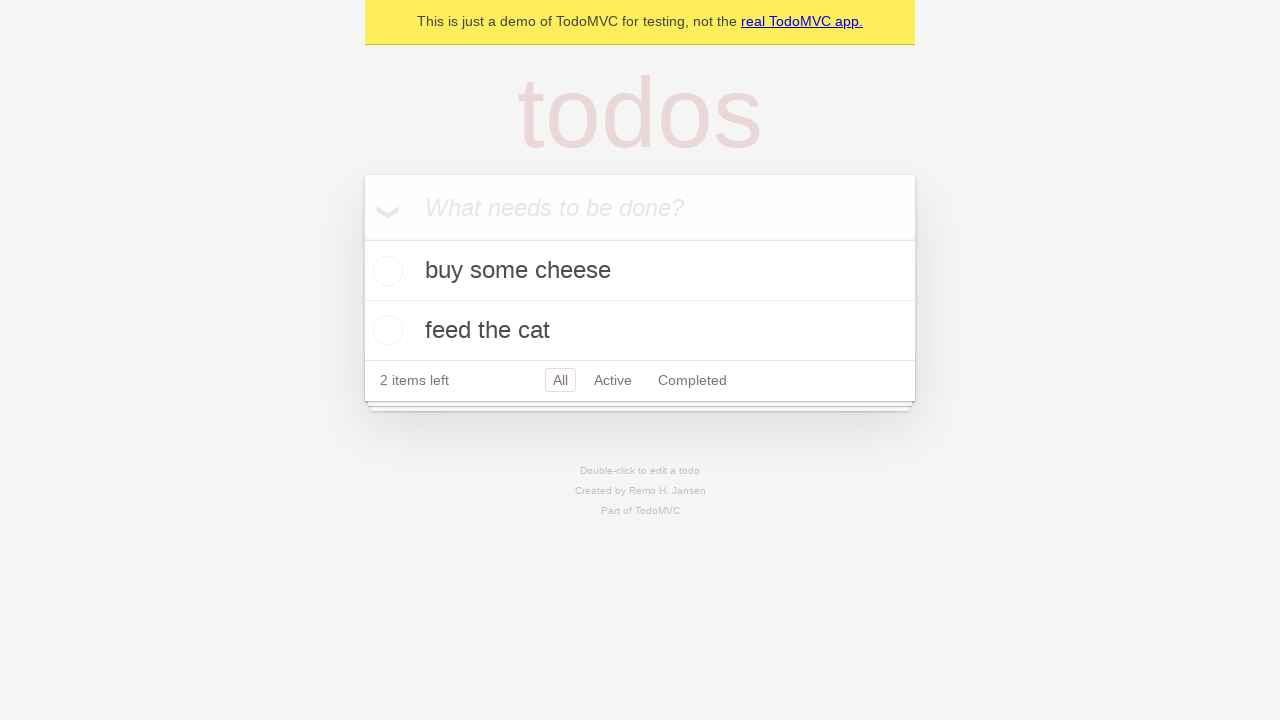

Checked toggle checkbox for first todo item 'buy some cheese' at (385, 271) on .todo-list li >> nth=0 >> .toggle
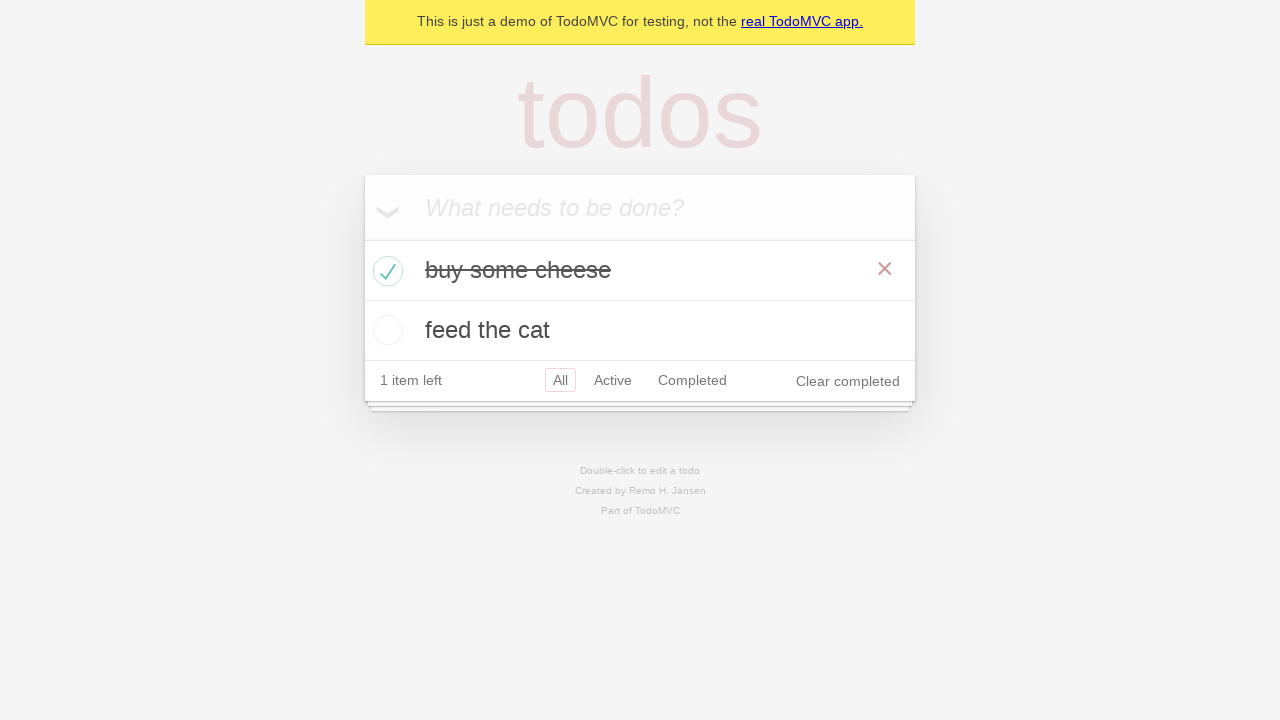

Checked toggle checkbox for second todo item 'feed the cat' at (385, 330) on .todo-list li >> nth=1 >> .toggle
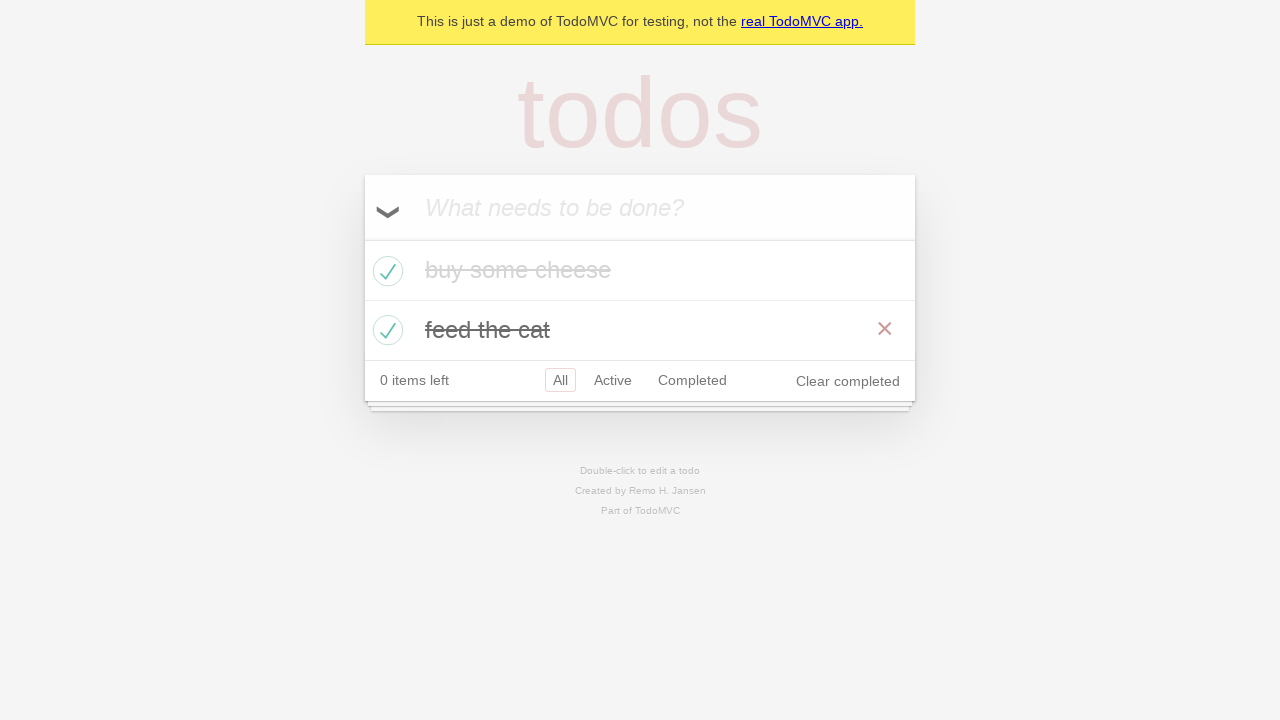

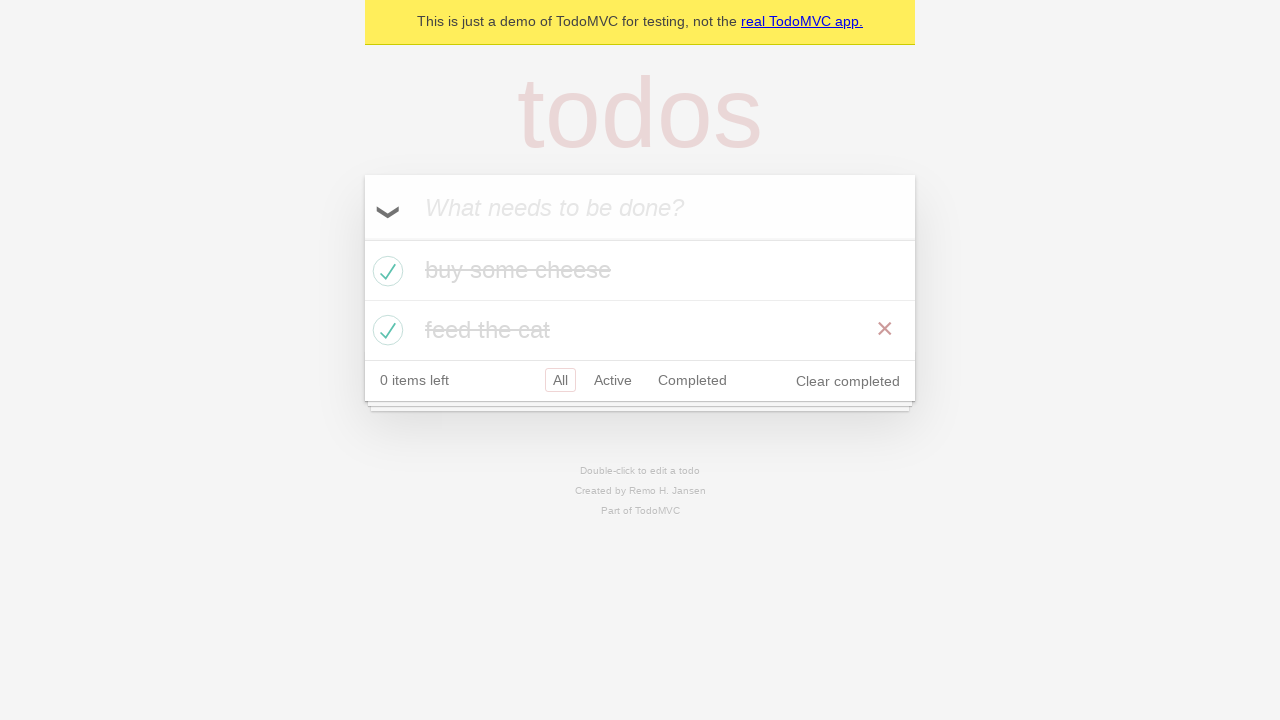